Tests dropdown functionality on a calorie calculator page by selecting different activity level options using various selection methods (by index, by value, and by visible text)

Starting URL: https://www.calculator.net/calorie-calculator.html

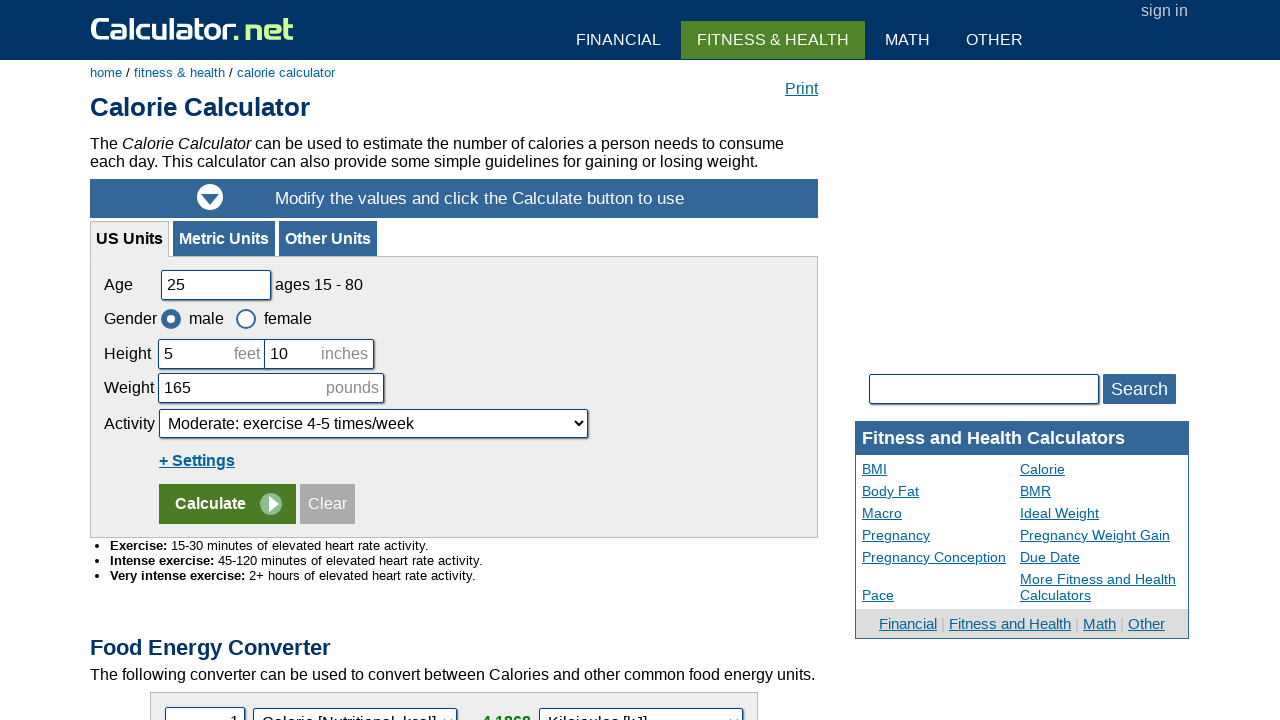

Selected activity level by index 1 (Sedentary) on #cactivity
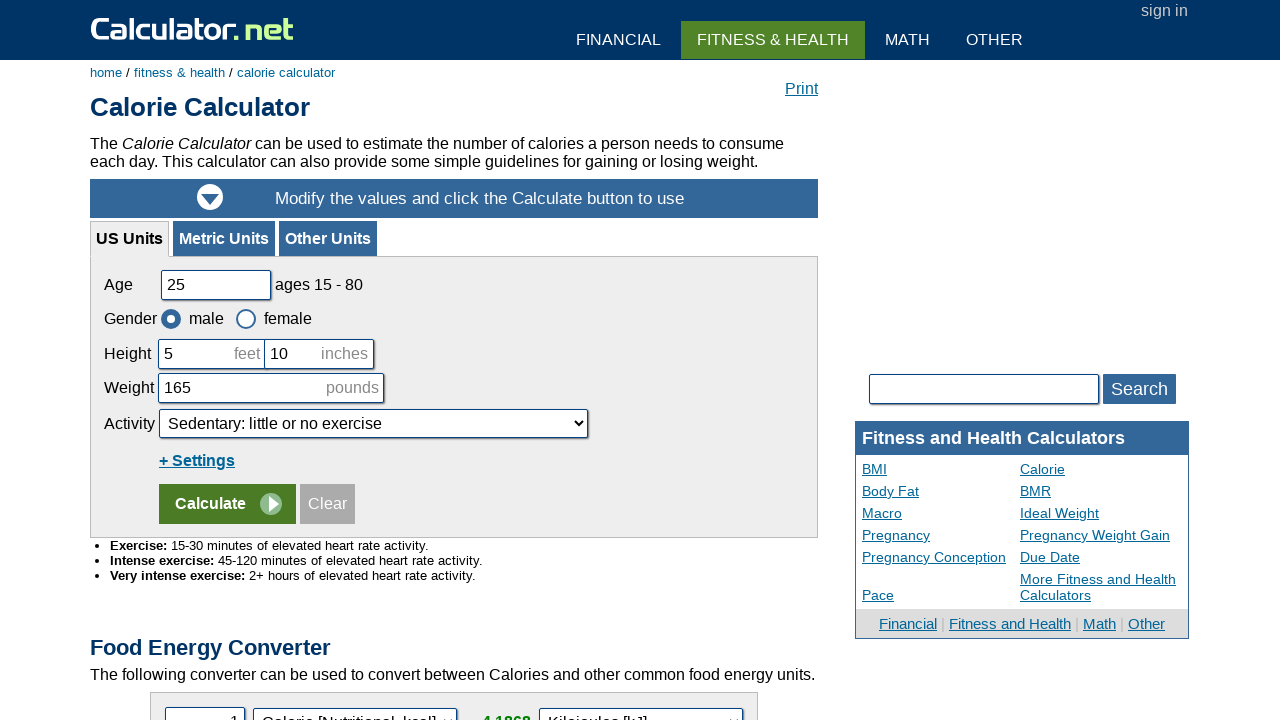

Waited 1 second for UI update after selecting Sedentary
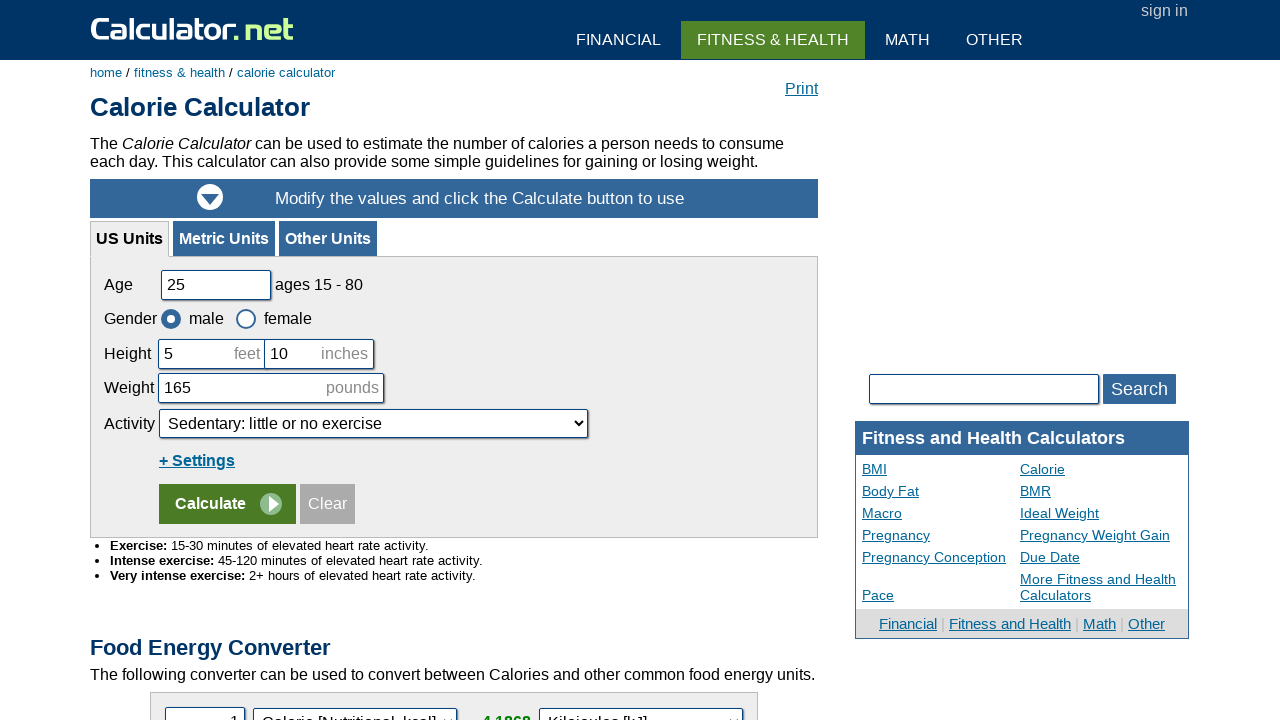

Selected activity level by value 1.55 (Moderately Active) on #cactivity
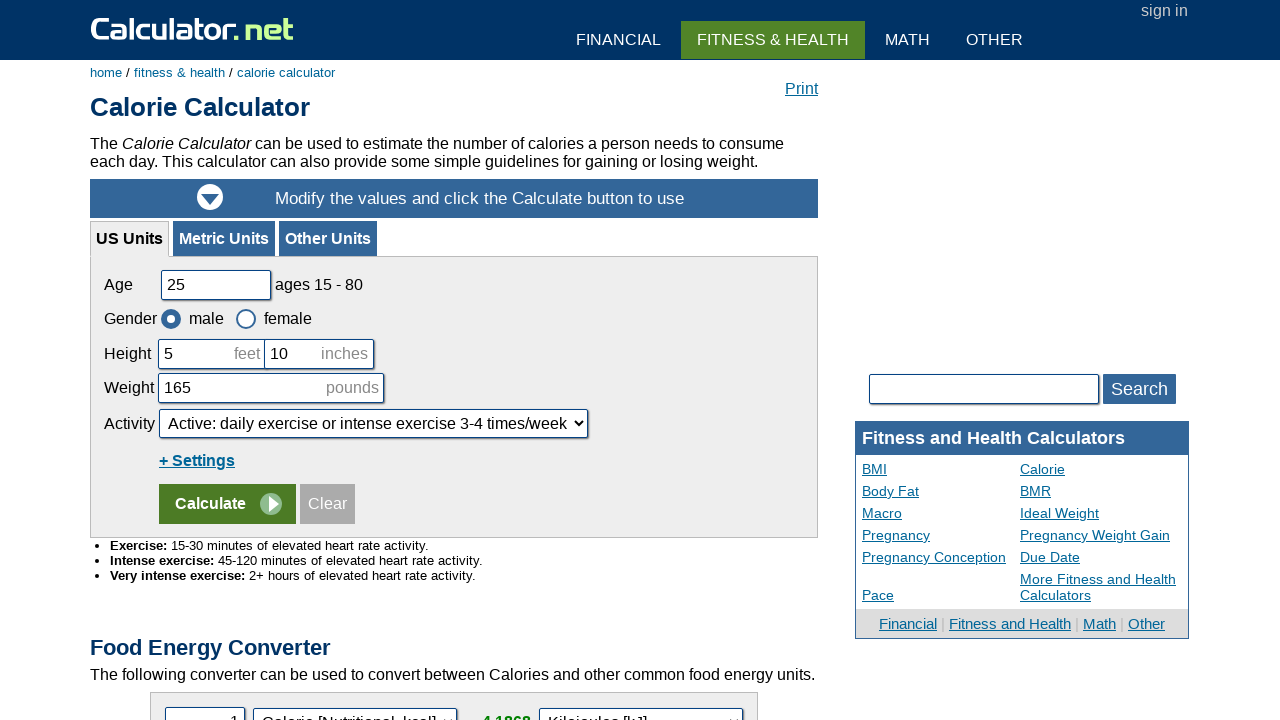

Waited 1 second for UI update after selecting Moderately Active
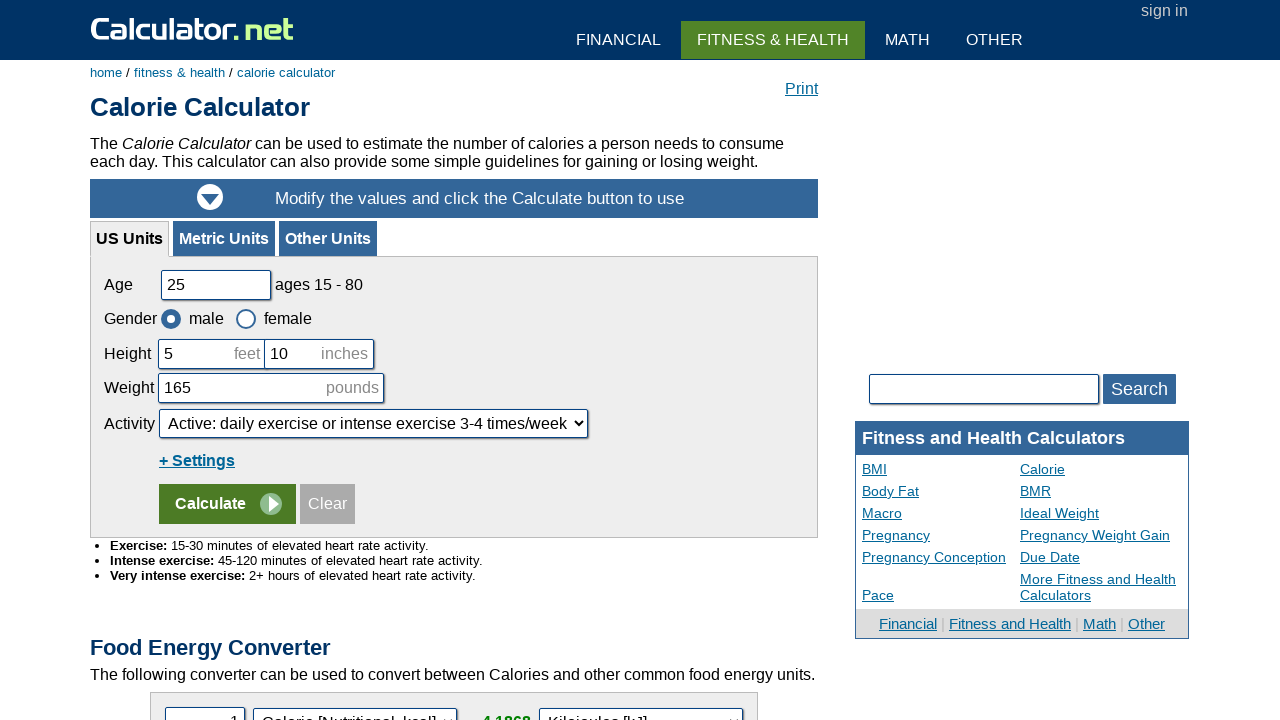

Selected activity level by visible text (Extra Active: very intense exercise daily, or physical job) on #cactivity
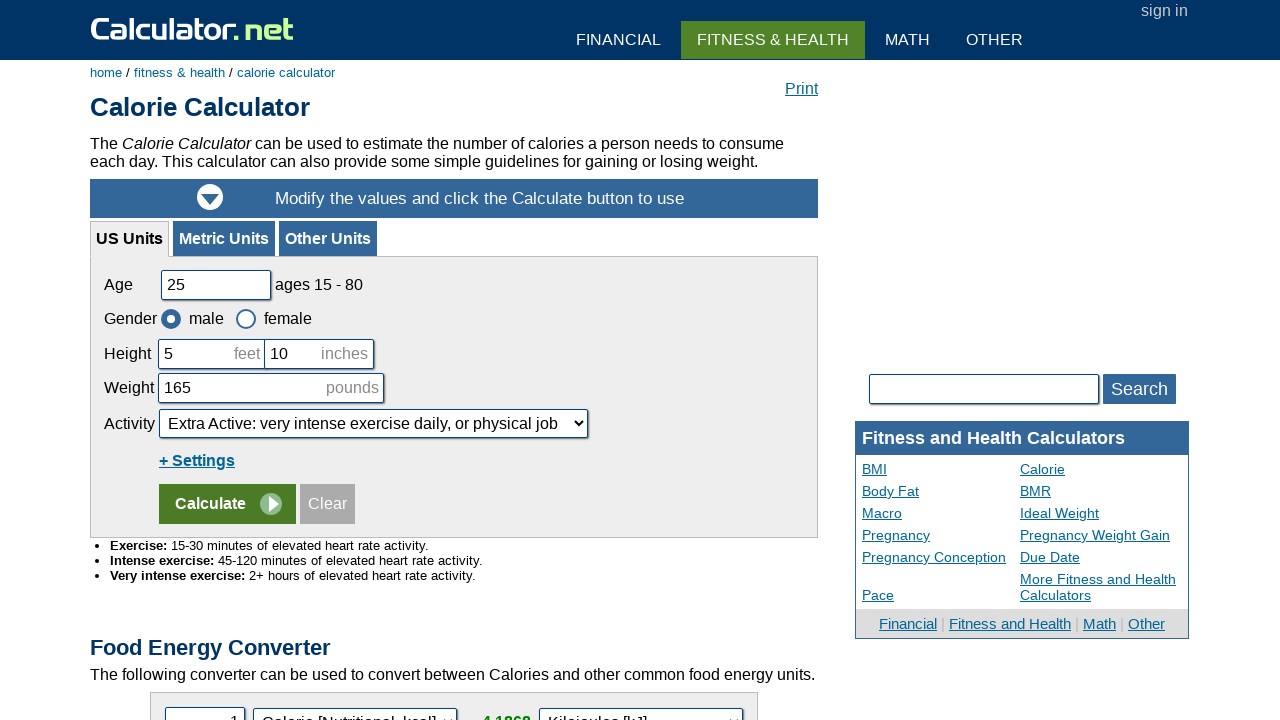

Waited 1 second for UI update after selecting Extra Active
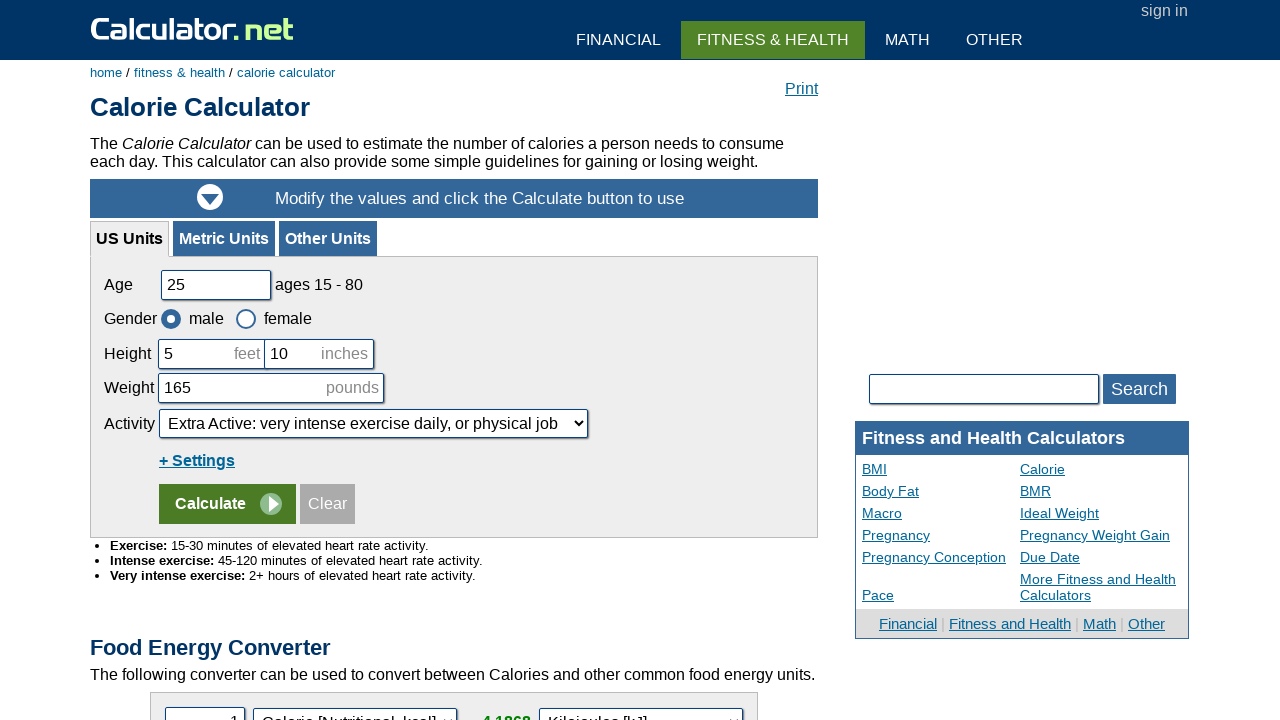

Selected activity level by visible text (Moderate: exercise 4-5 times/week) on #cactivity
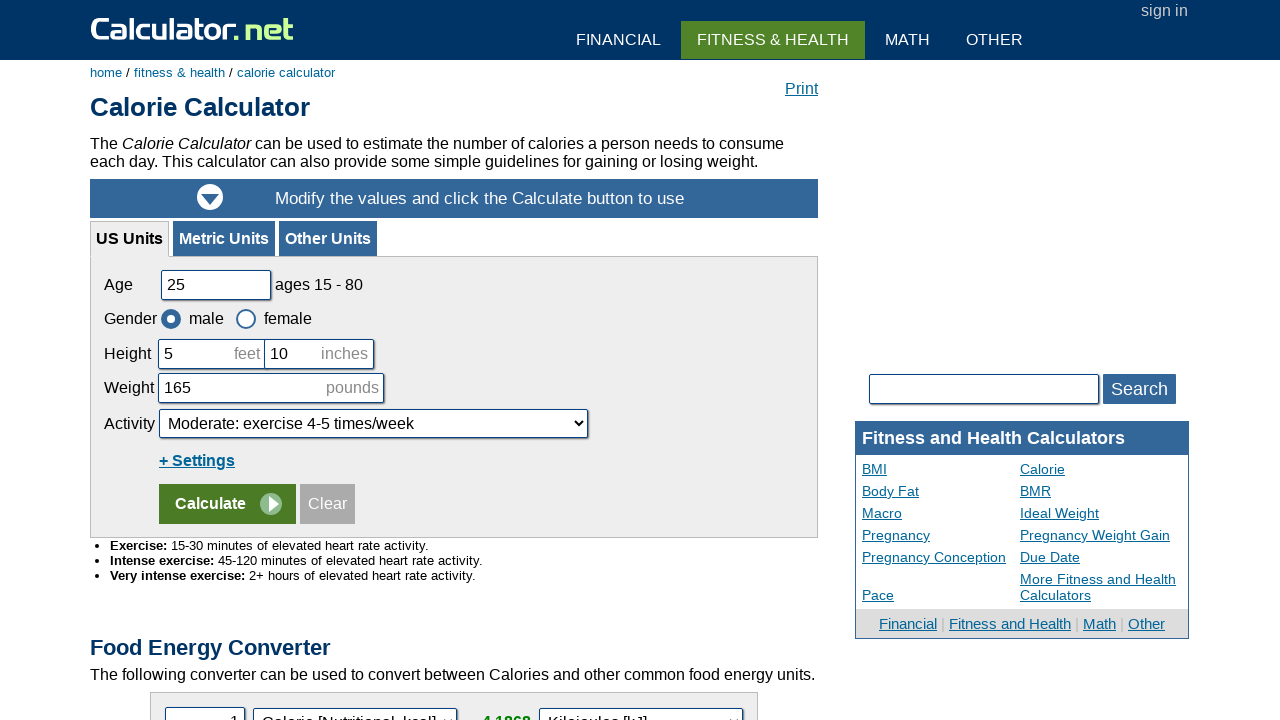

Waited 1 second for UI update after selecting Moderate
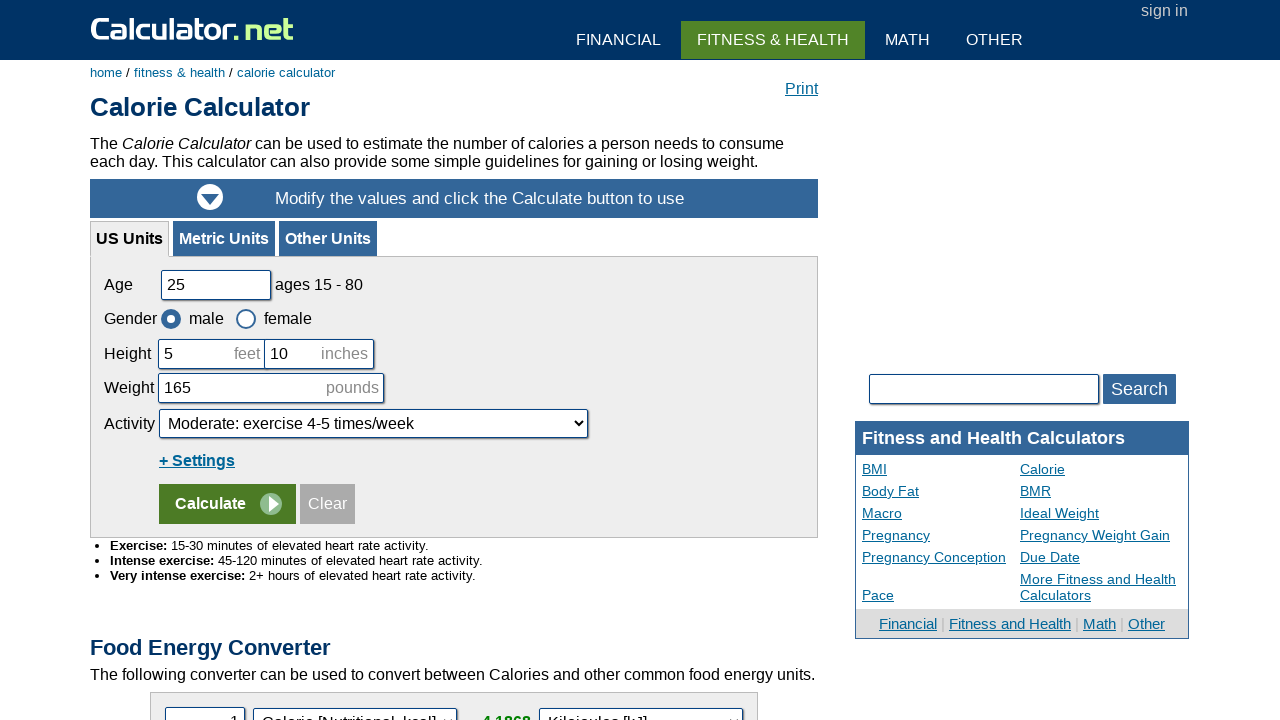

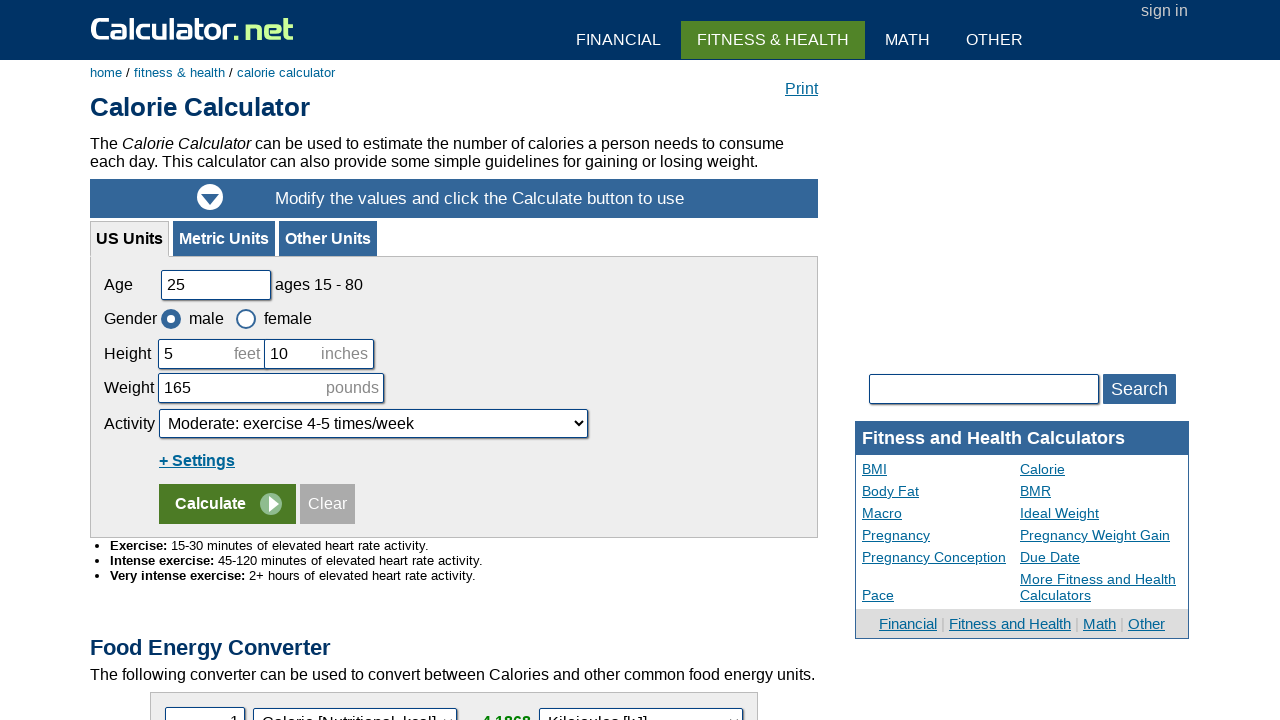